Tests GitHub repository search with lambda steps, searching for tlstooo/demoqa repository and verifying issue #1 exists

Starting URL: https://github.com

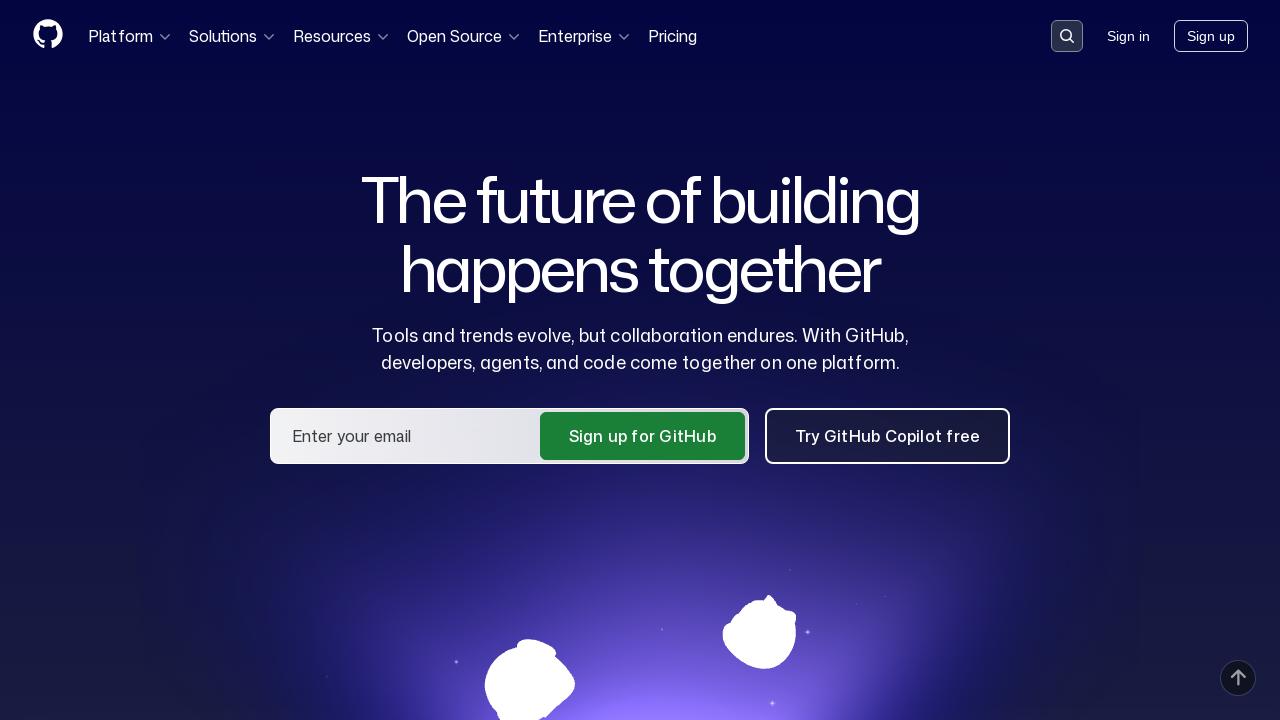

Clicked search button in header at (1067, 36) on .header-search-button
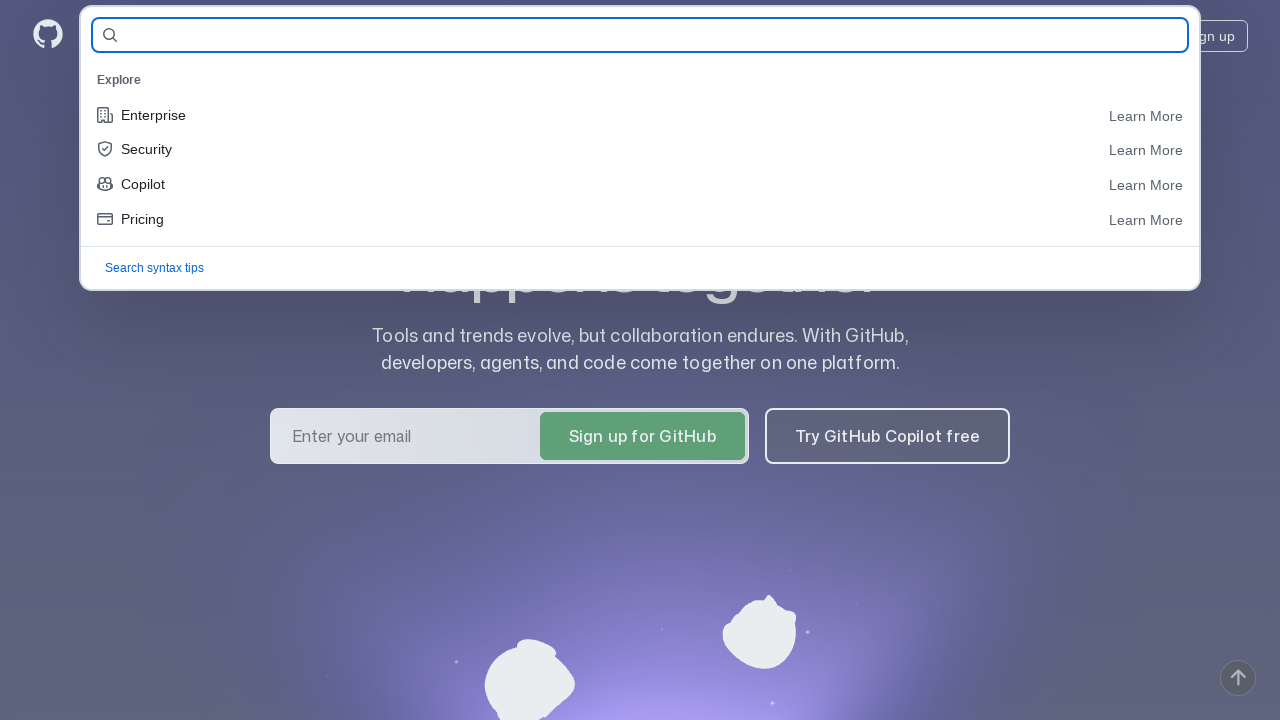

Entered 'tlstooo/demoqa' in search field on #query-builder-test
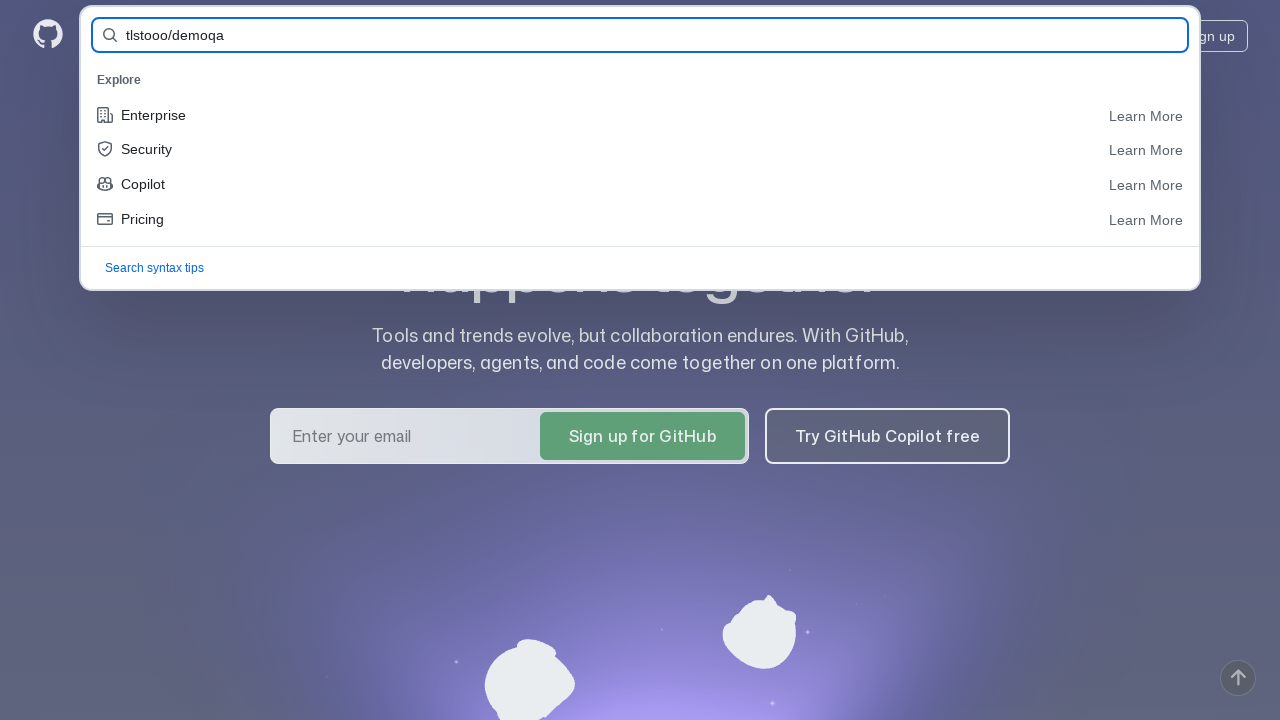

Pressed Enter to submit search form on #query-builder-test
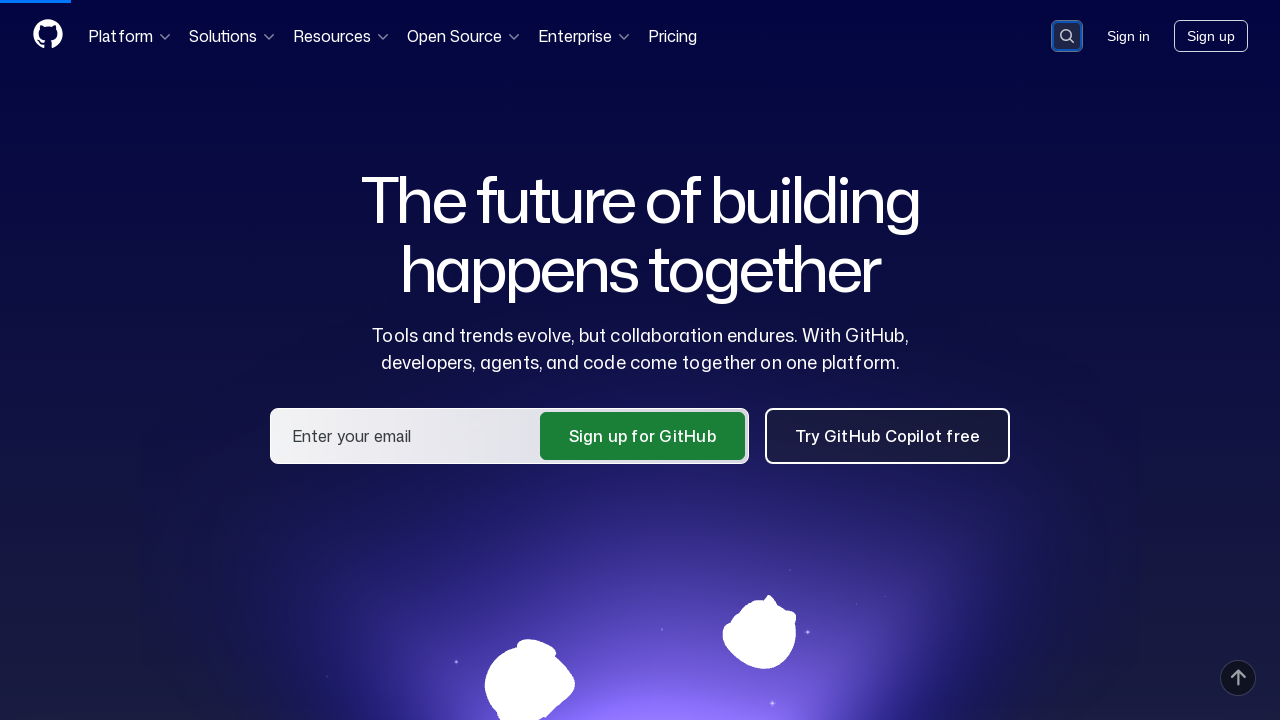

Clicked on tlstooo/demoqa repository link at (428, 161) on a:has-text('tlstooo/demoqa')
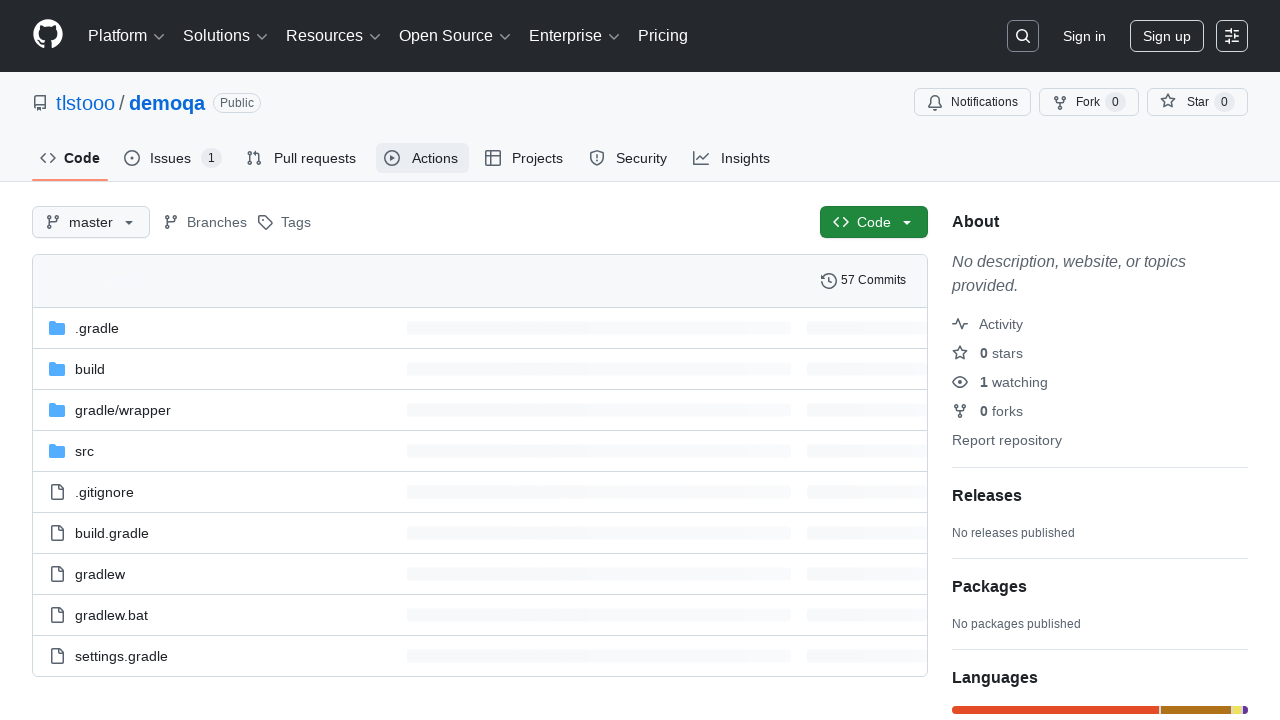

Clicked on Issues tab at (173, 158) on #issues-tab
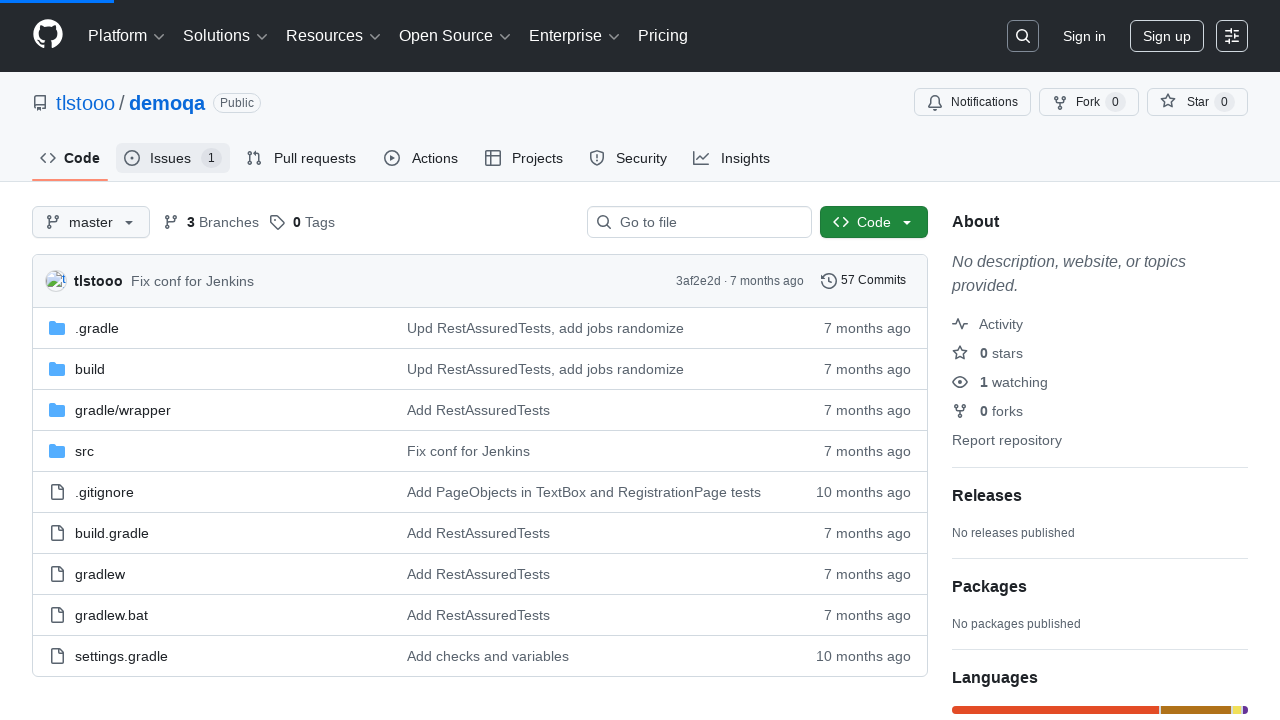

Issue #1 appeared in the issues list
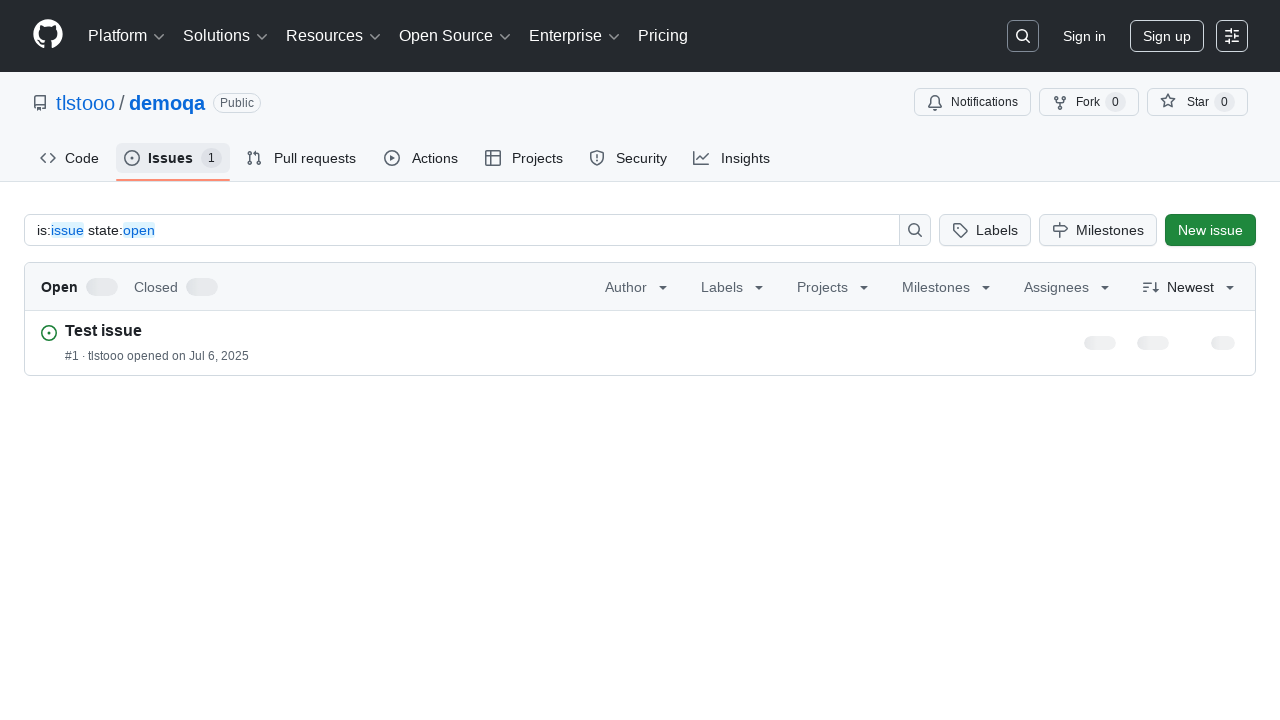

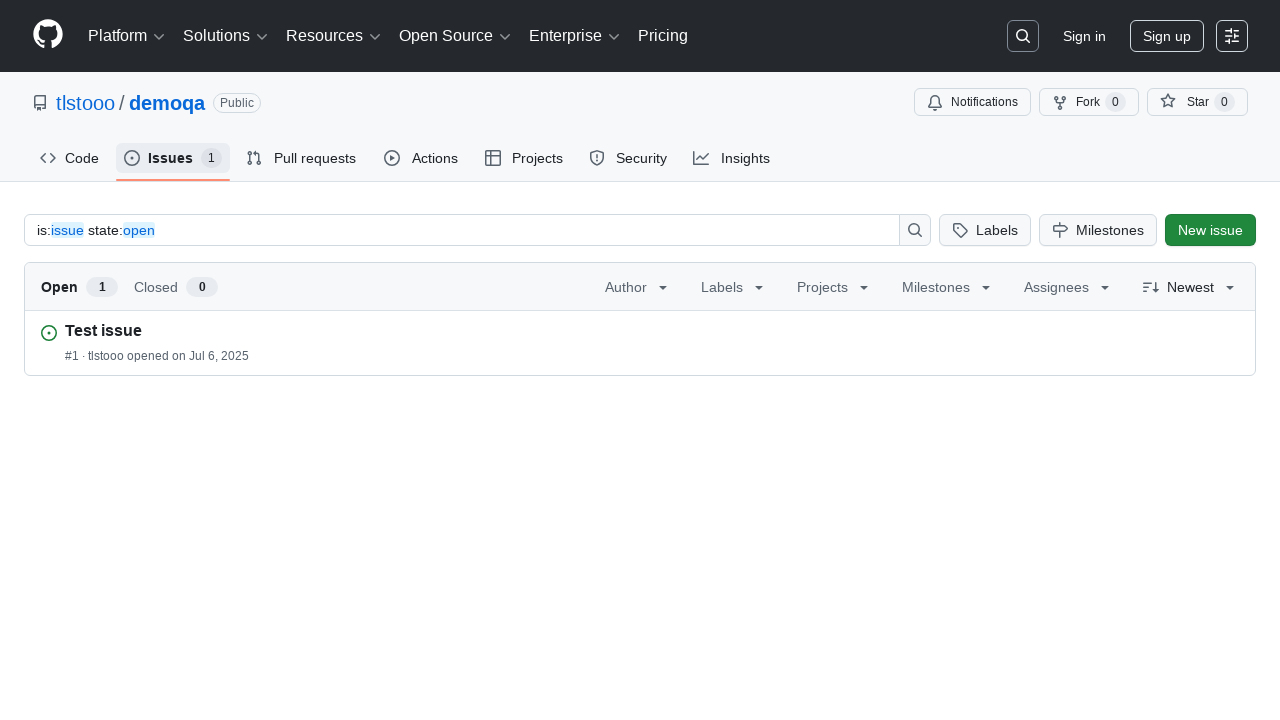